Tests radio button functionality by iterating through multiple radio button groups, clicking each option, and verifying their checked states

Starting URL: http://echoecho.com/htmlforms10.htm

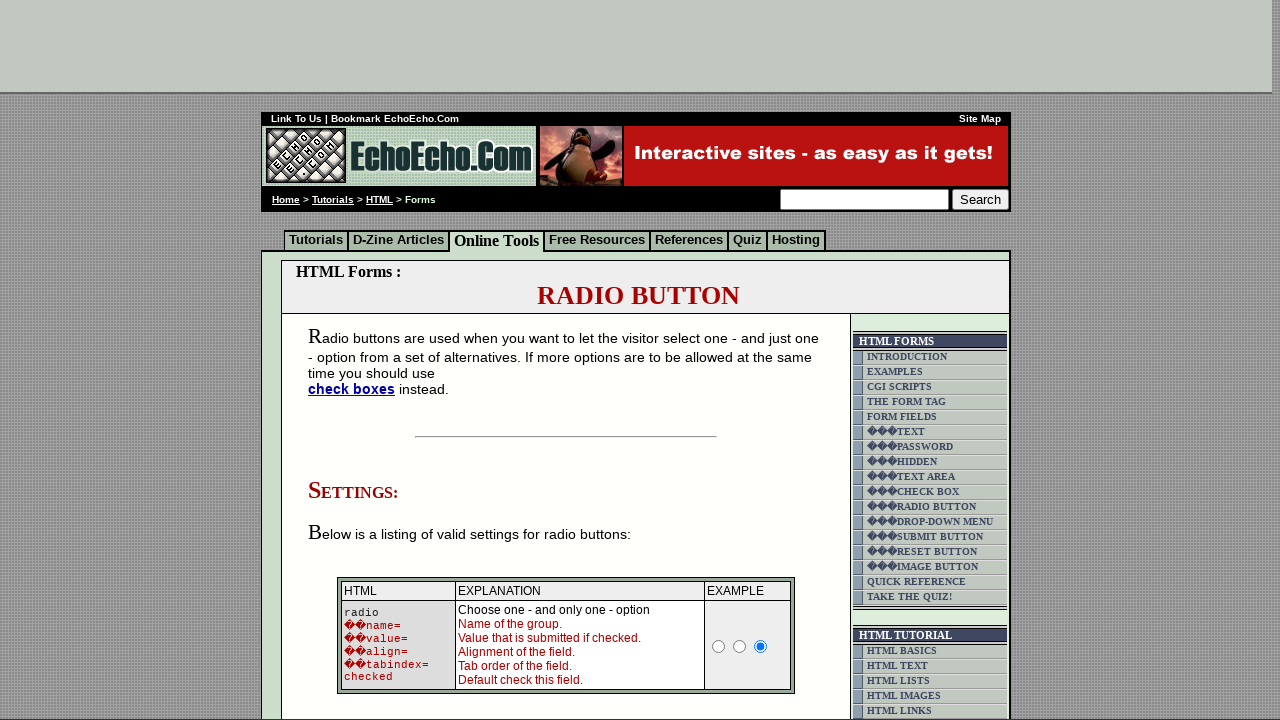

Located radio button container
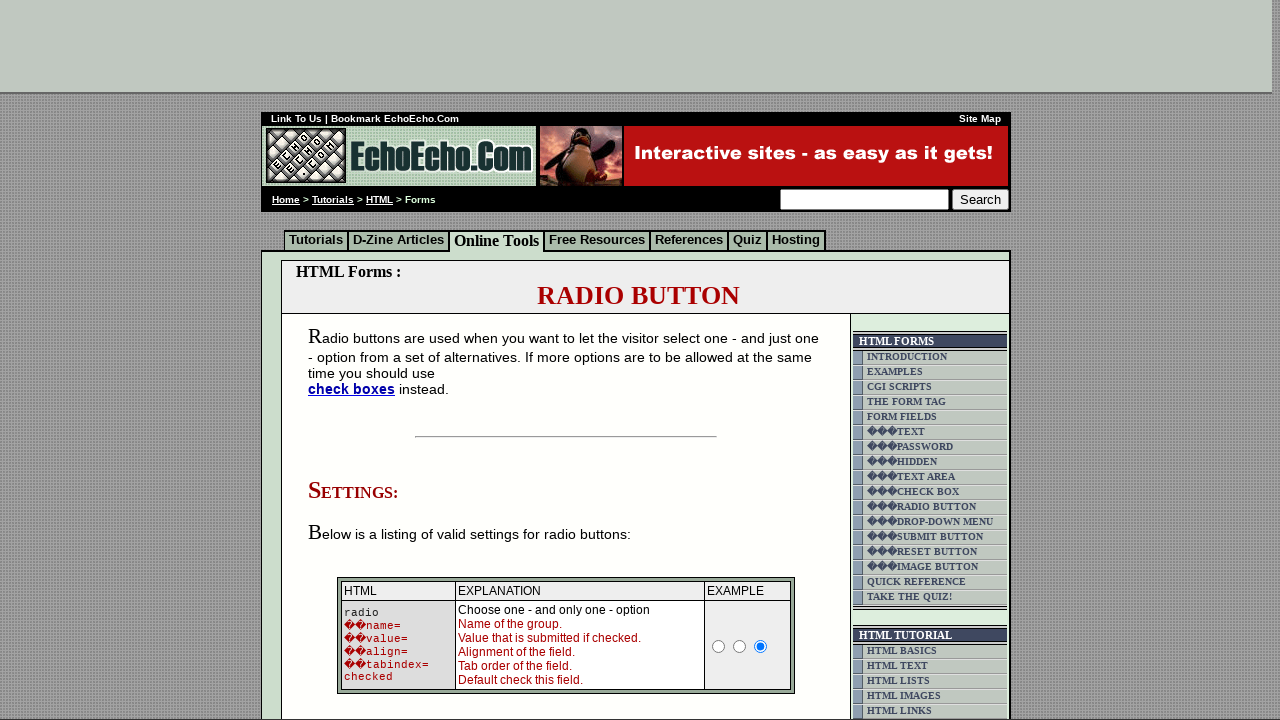

Located all radio buttons in group1
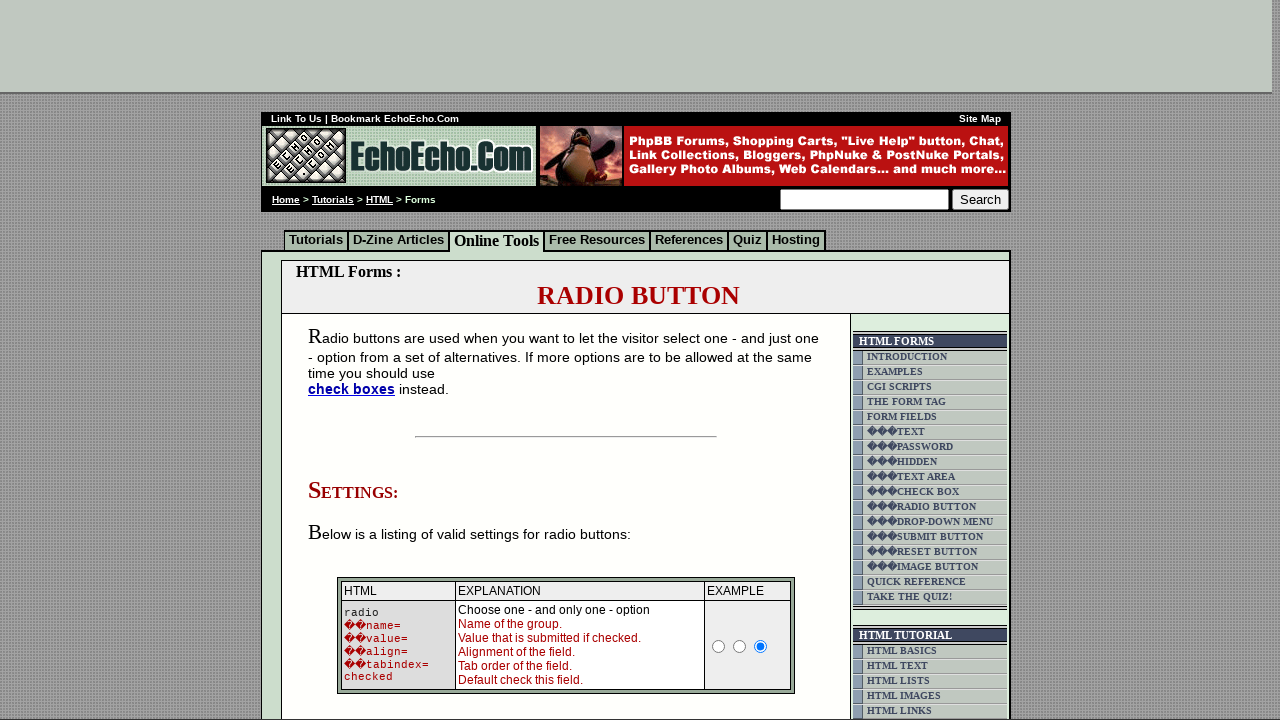

Counted 3 radio buttons in group1
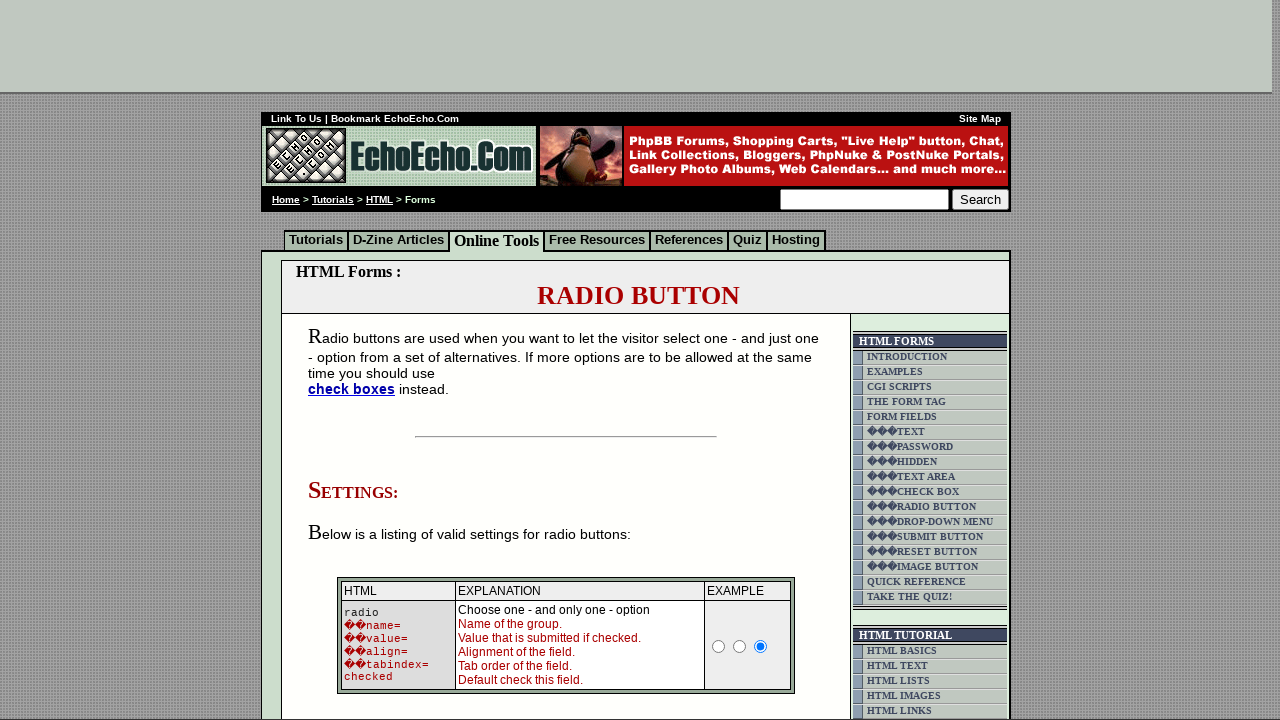

Clicked radio button 0 in group1 at (356, 360) on input[name='group1'] >> nth=0
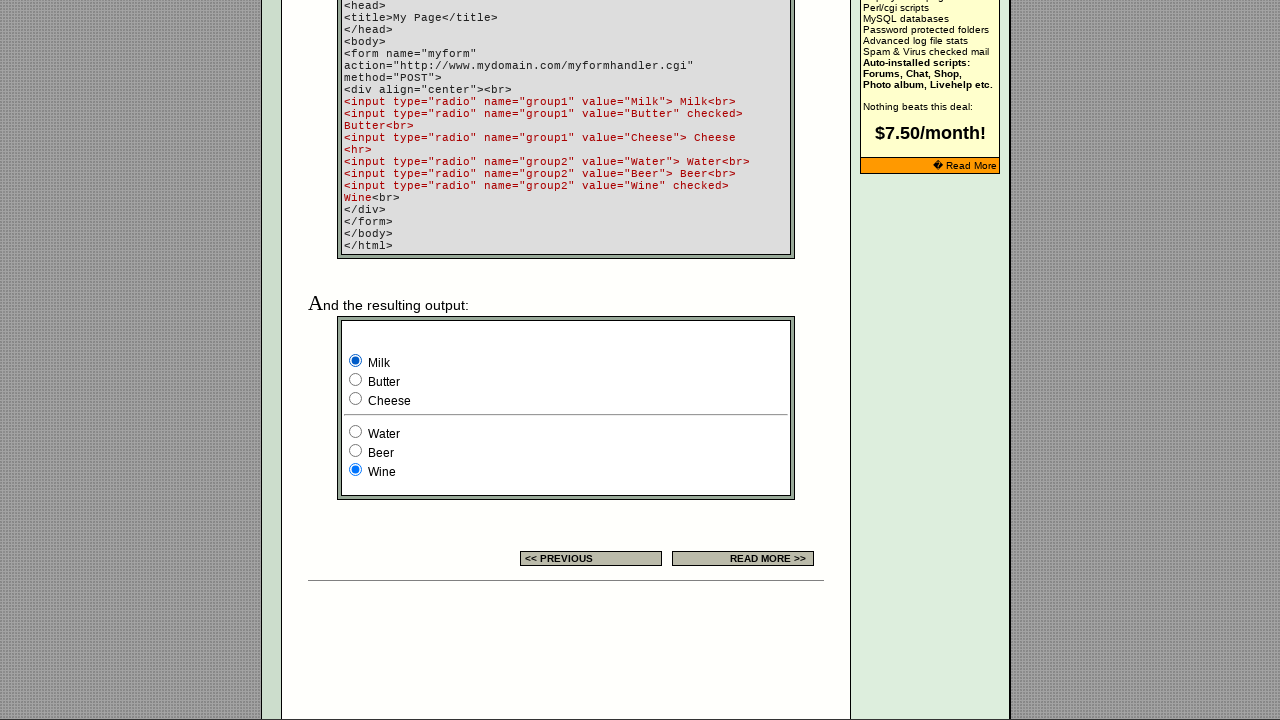

Verified radio button 0 state in group1: value=Milk, checked=None
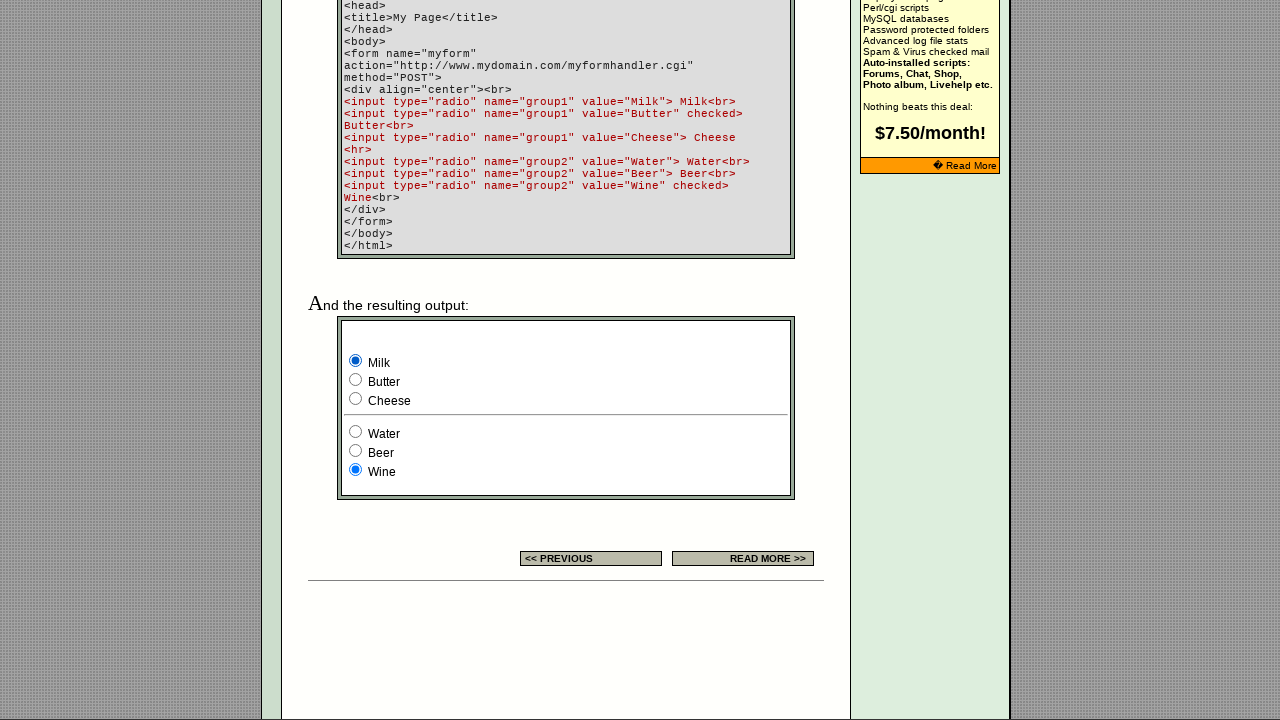

Verified radio button 1 state in group1: value=Butter, checked=
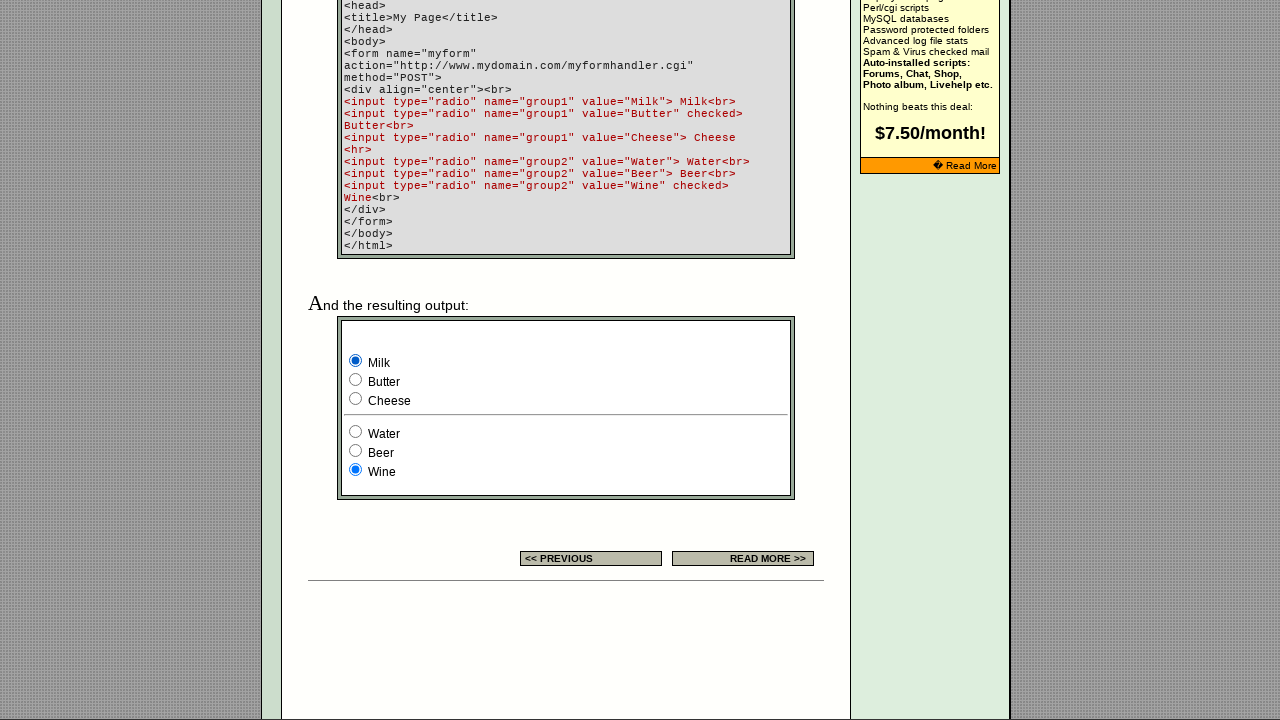

Verified radio button 2 state in group1: value=Cheese, checked=None
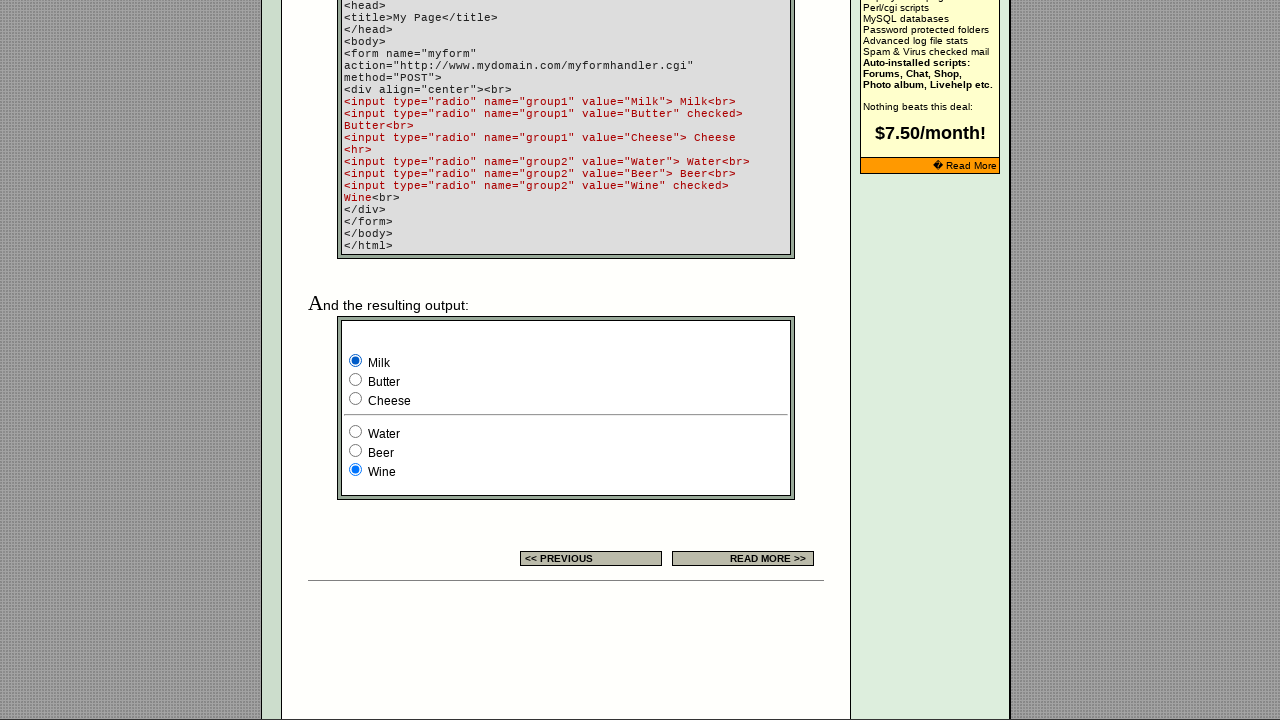

Waited 3 seconds after clicking radio button 0 in group1
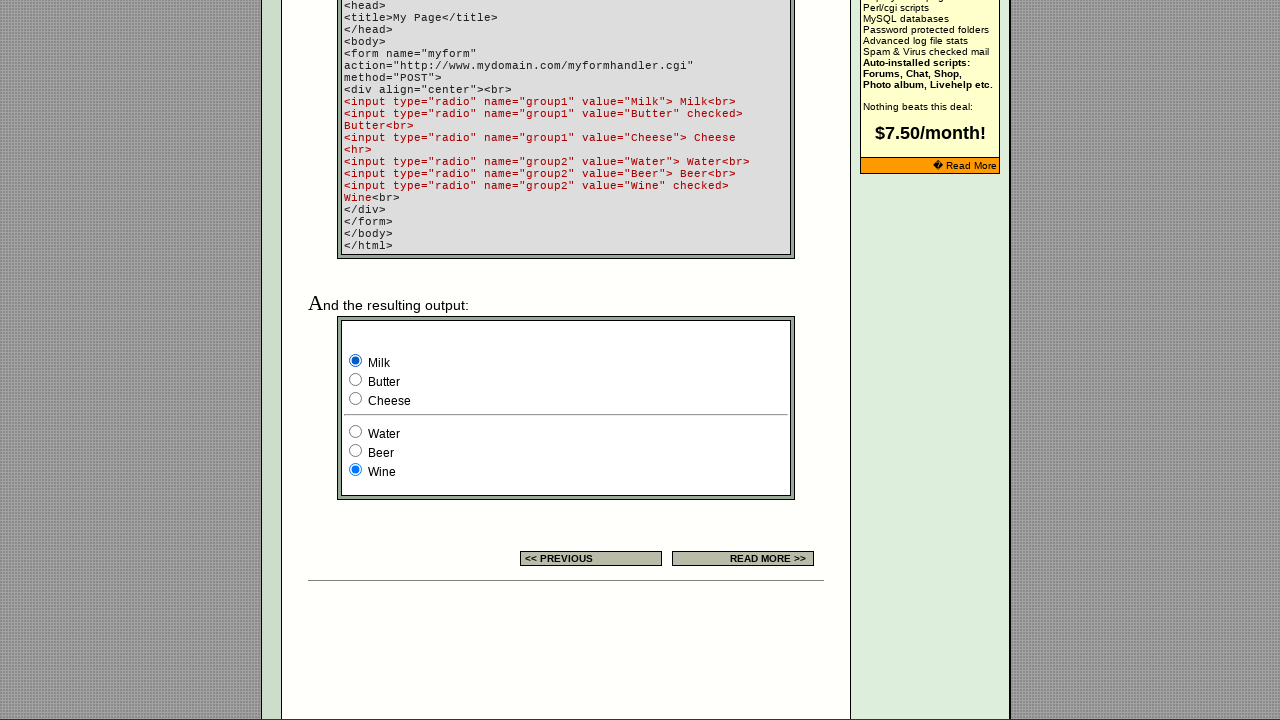

Clicked radio button 1 in group1 at (356, 380) on input[name='group1'] >> nth=1
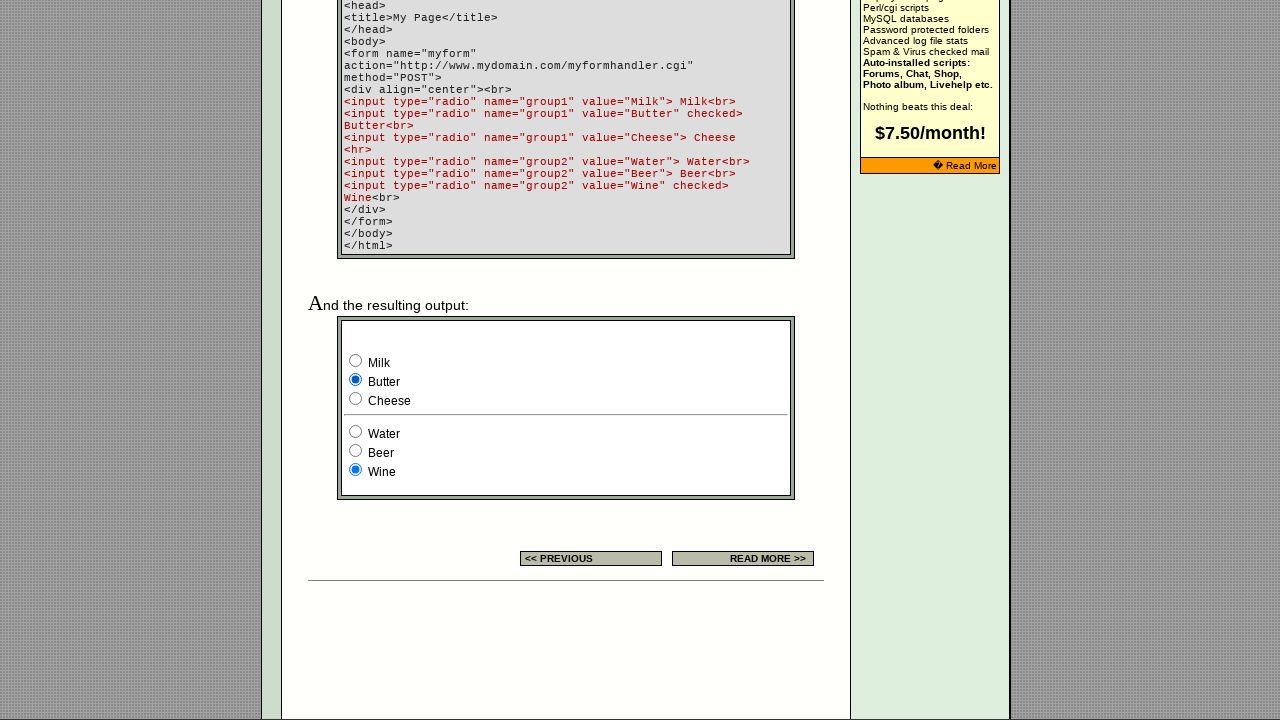

Verified radio button 0 state in group1: value=Milk, checked=None
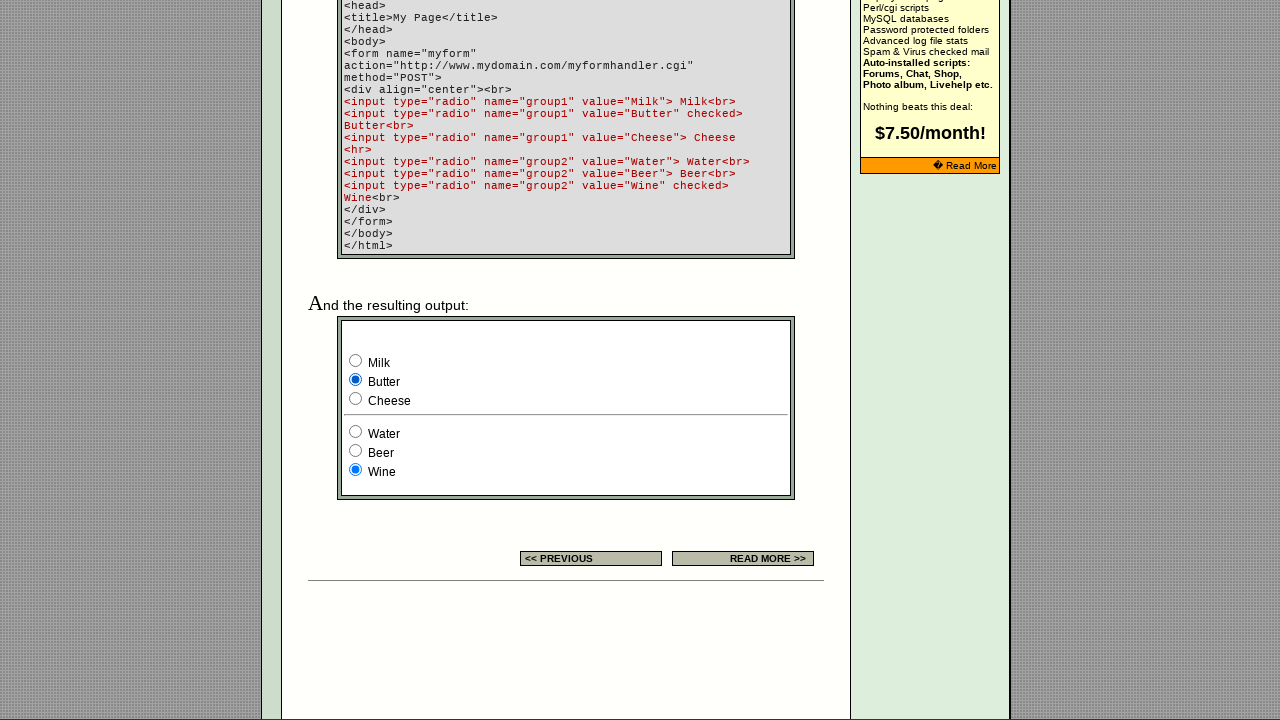

Verified radio button 1 state in group1: value=Butter, checked=
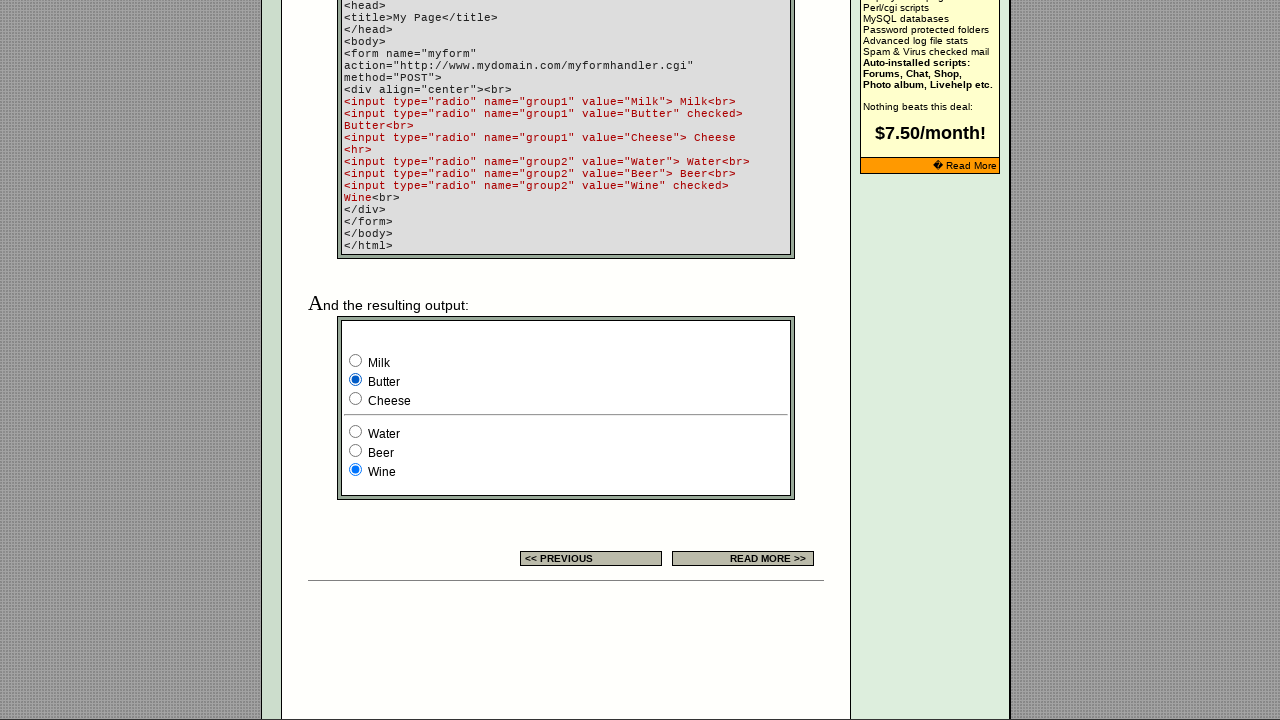

Verified radio button 2 state in group1: value=Cheese, checked=None
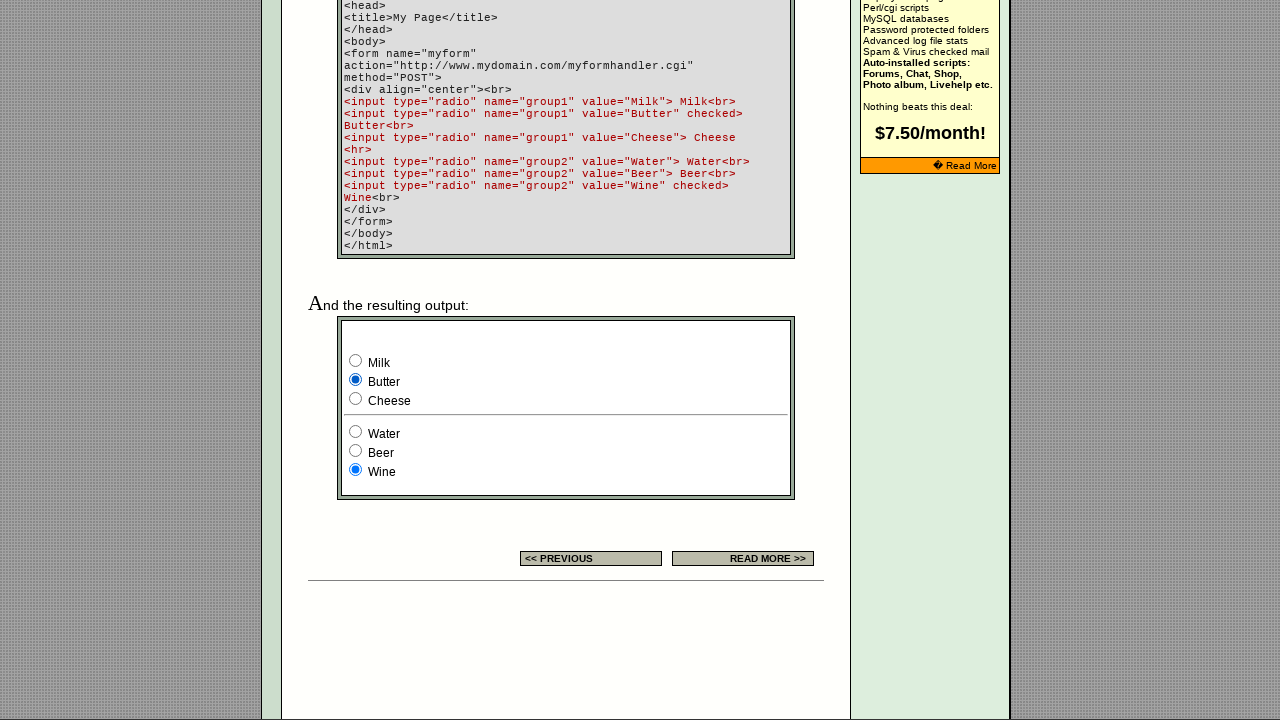

Waited 3 seconds after clicking radio button 1 in group1
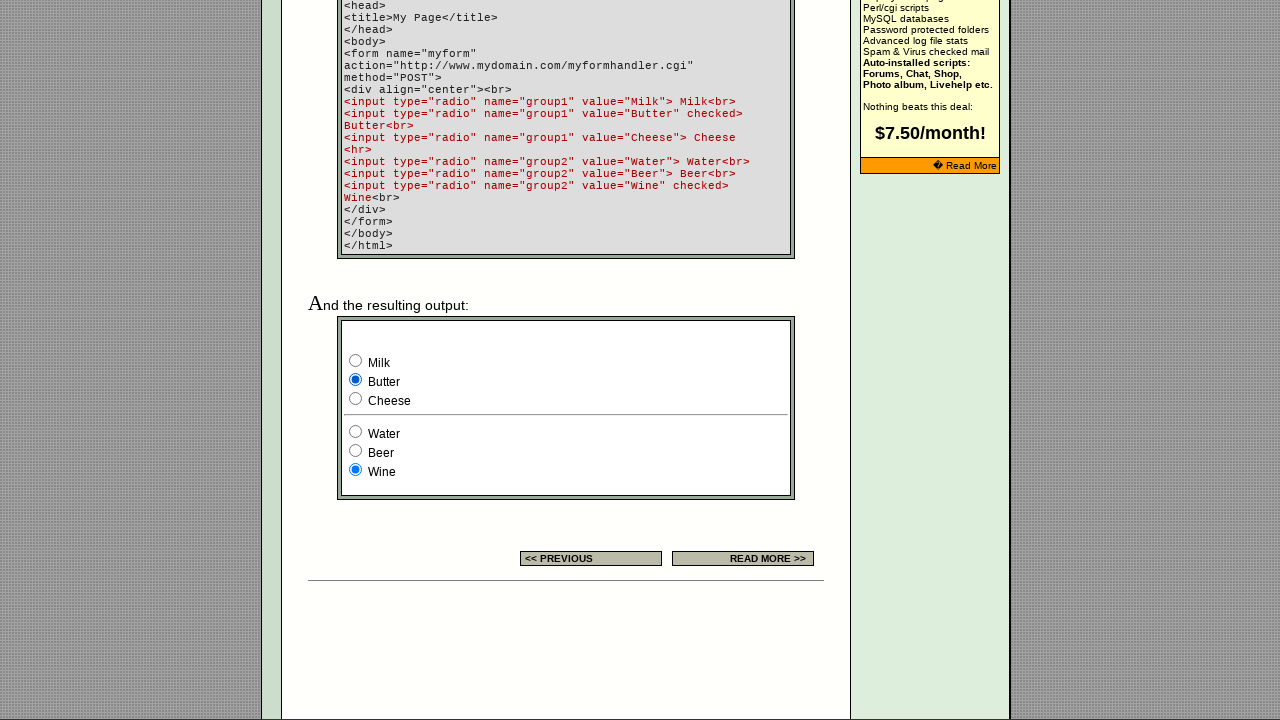

Clicked radio button 2 in group1 at (356, 398) on input[name='group1'] >> nth=2
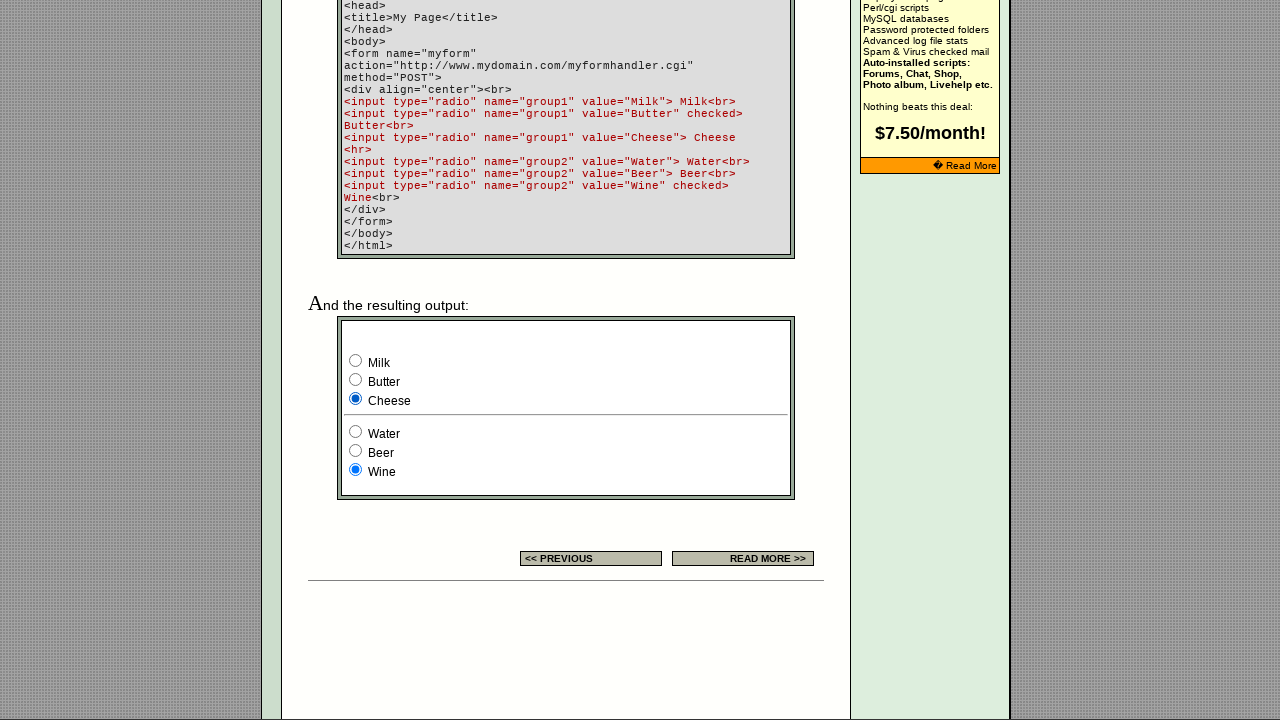

Verified radio button 0 state in group1: value=Milk, checked=None
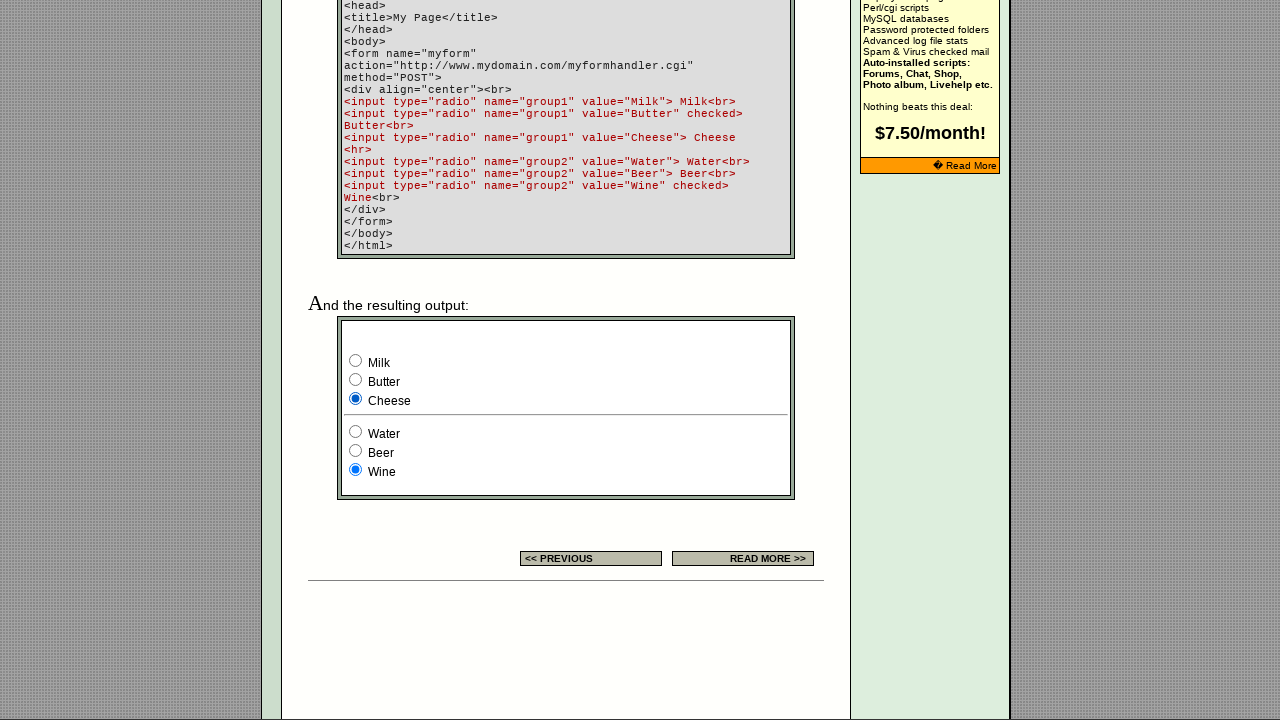

Verified radio button 1 state in group1: value=Butter, checked=
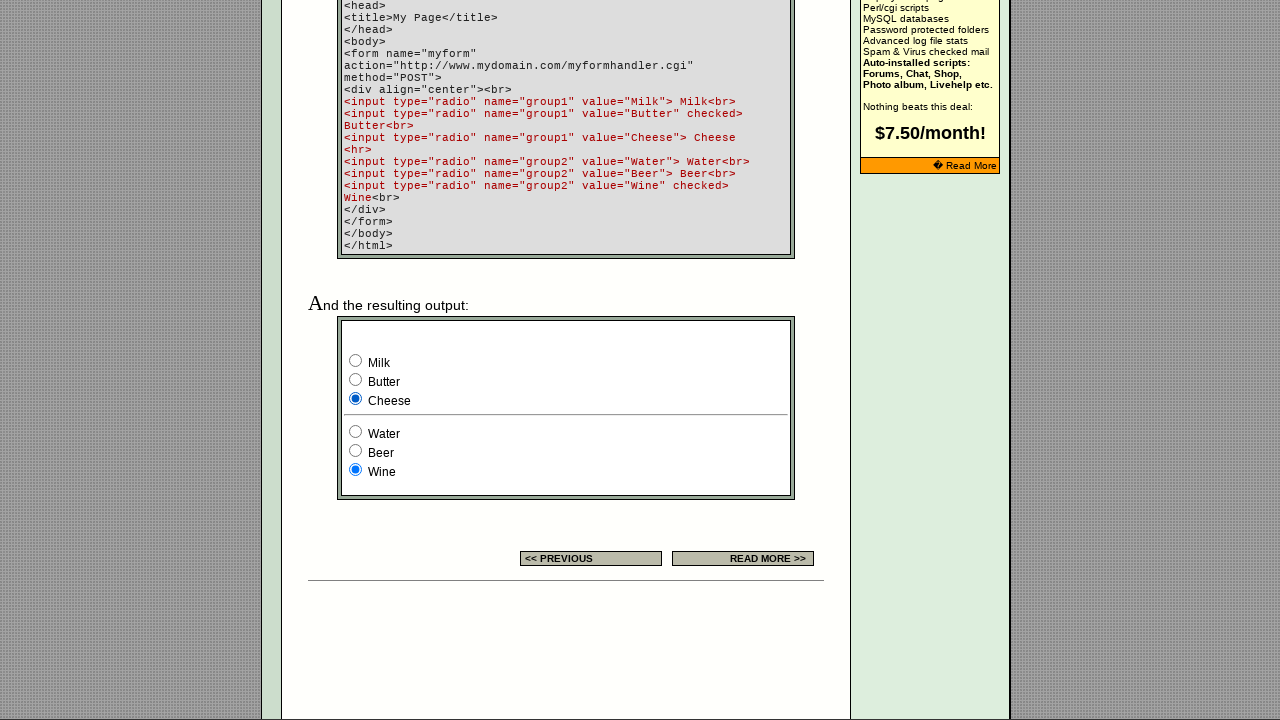

Verified radio button 2 state in group1: value=Cheese, checked=None
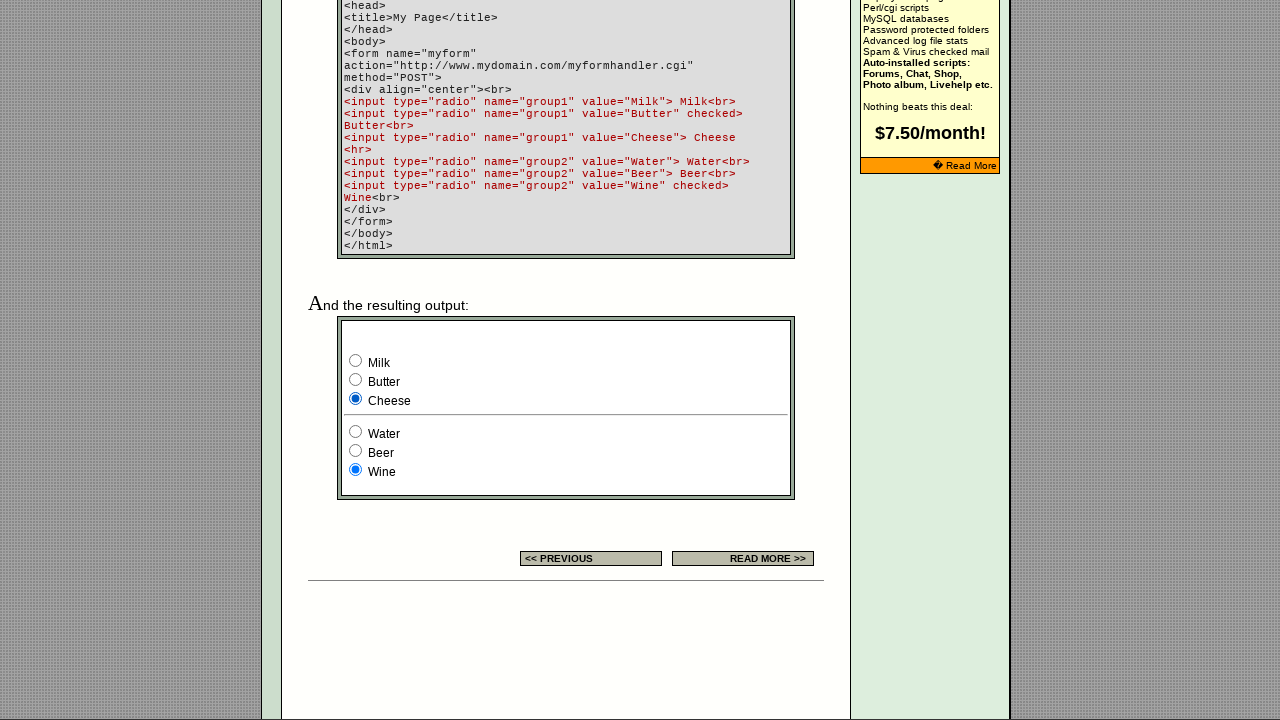

Waited 3 seconds after clicking radio button 2 in group1
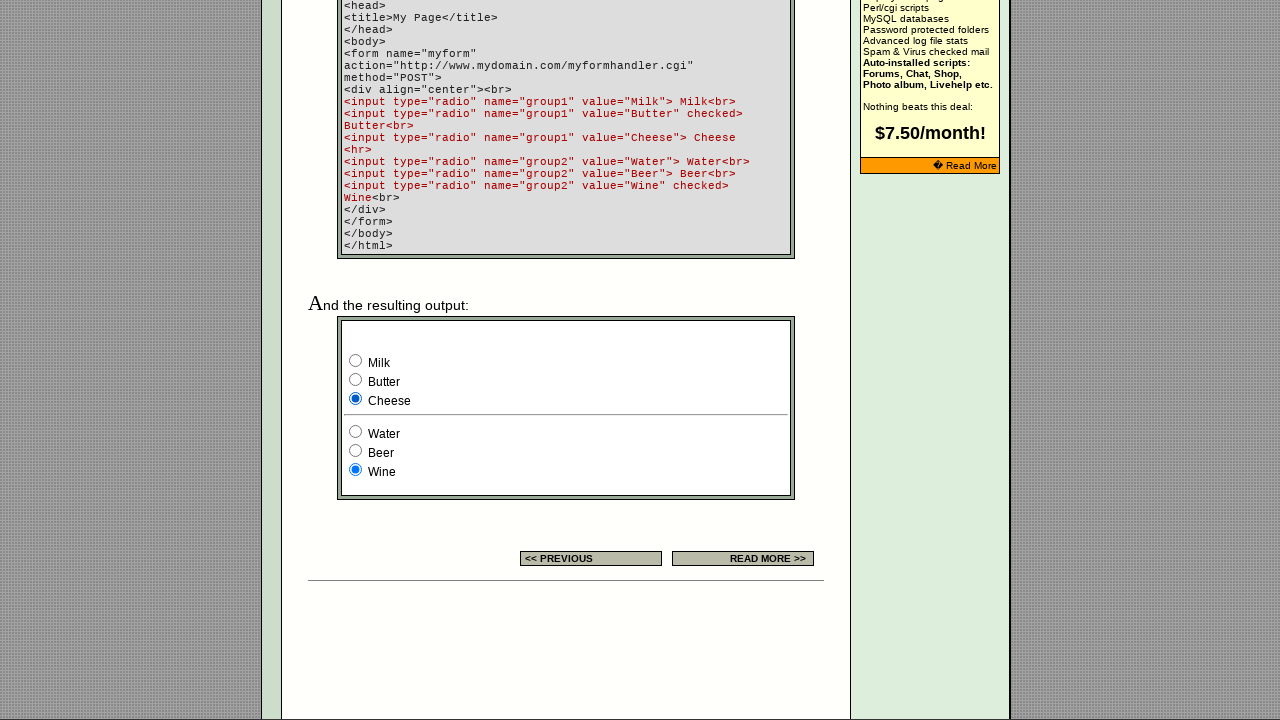

Located all radio buttons in group2
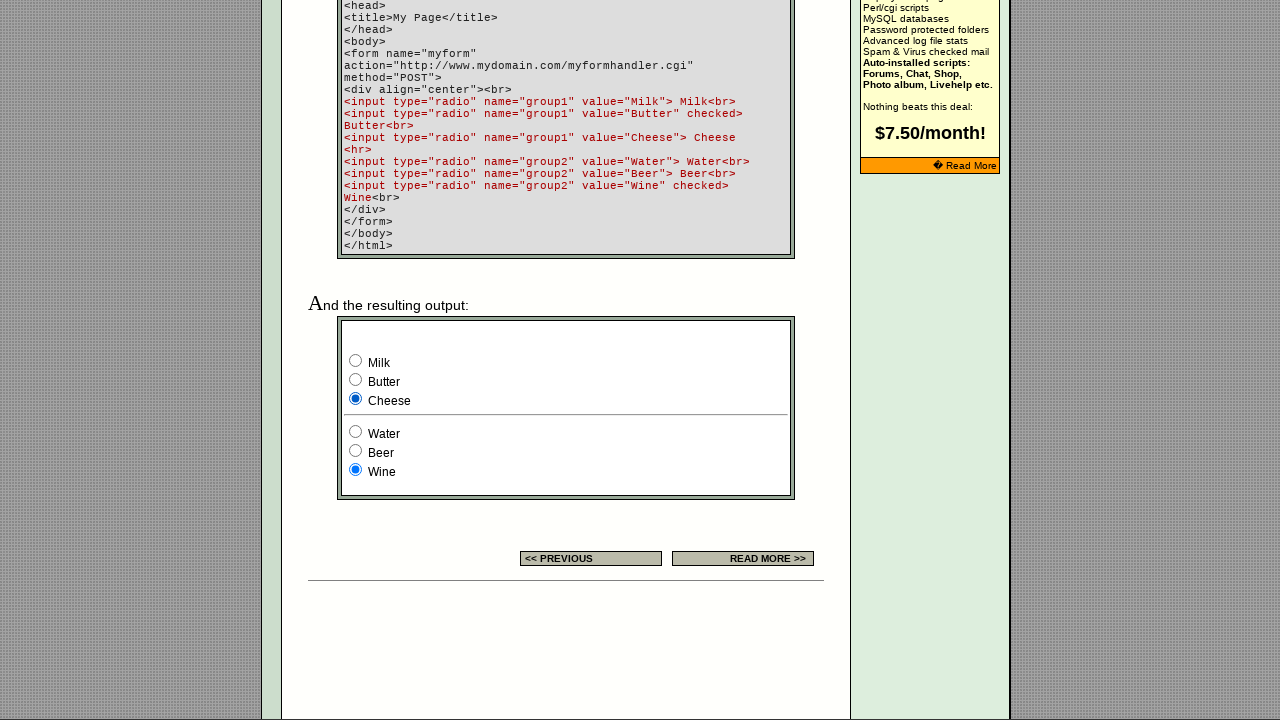

Counted 3 radio buttons in group2
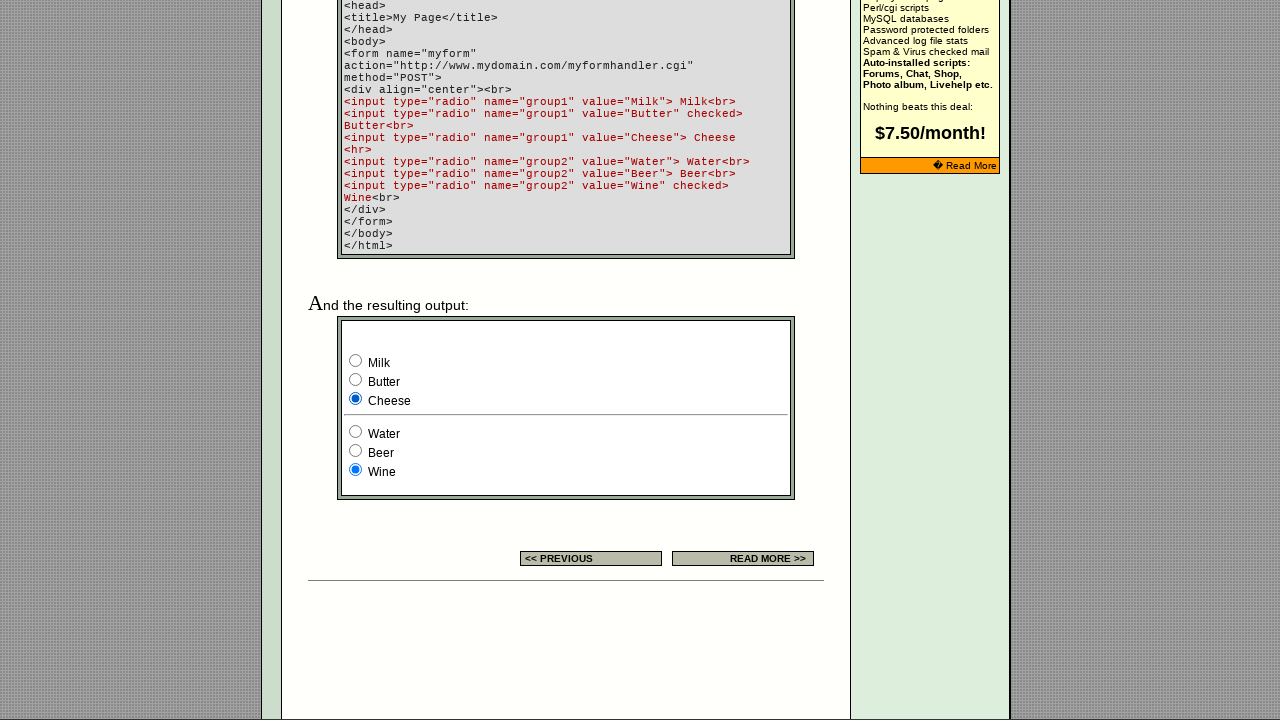

Clicked radio button 0 in group2 at (356, 432) on input[name='group2'] >> nth=0
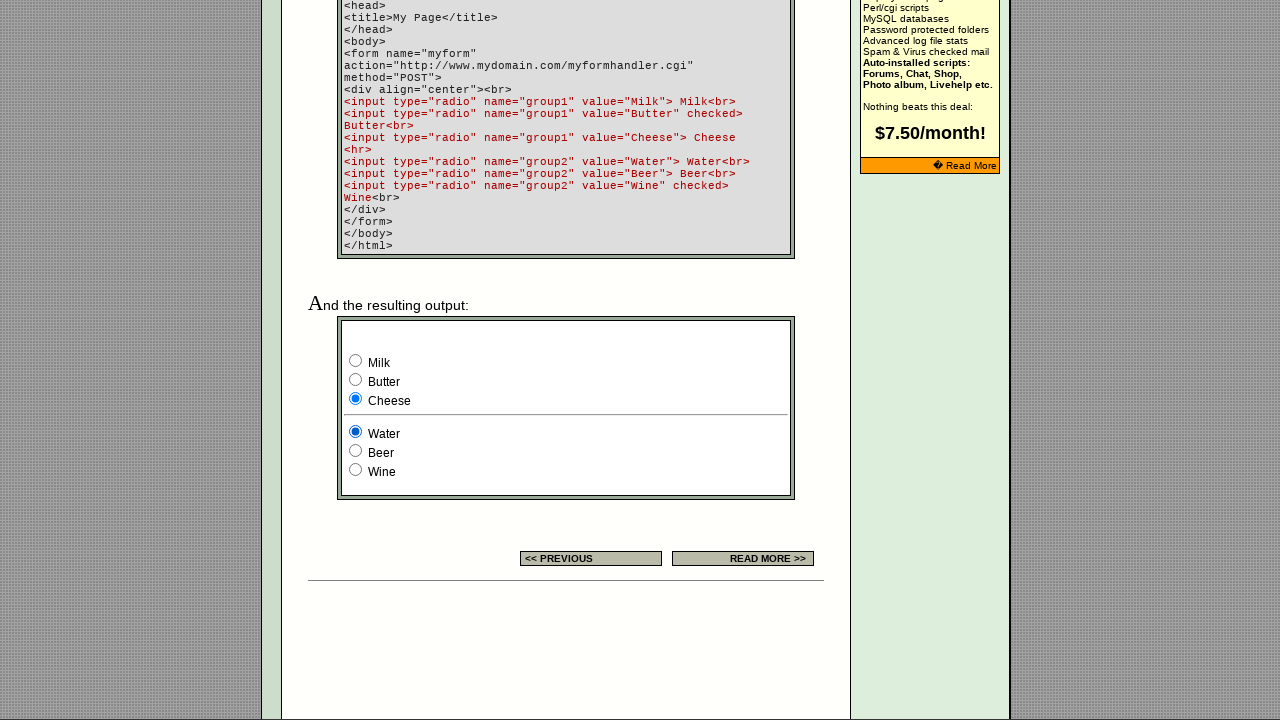

Verified radio button 0 state in group2: value=Water, checked=None
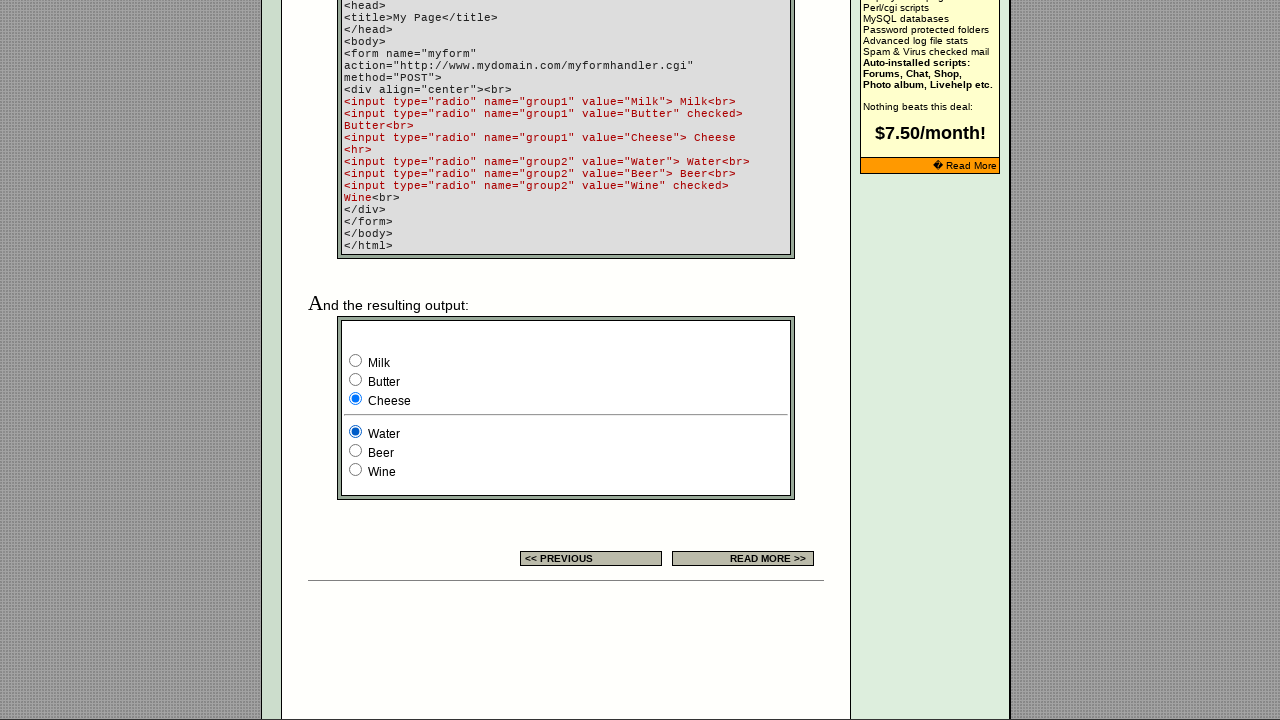

Verified radio button 1 state in group2: value=Beer, checked=None
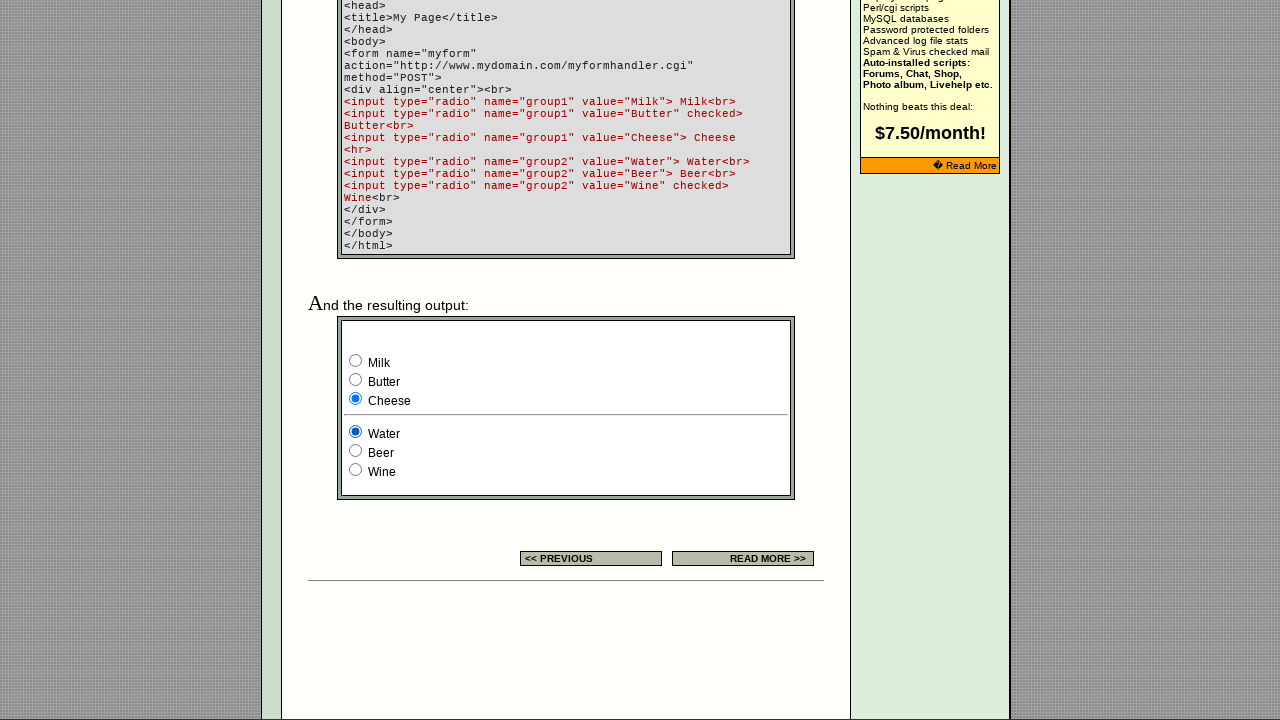

Verified radio button 2 state in group2: value=Wine, checked=
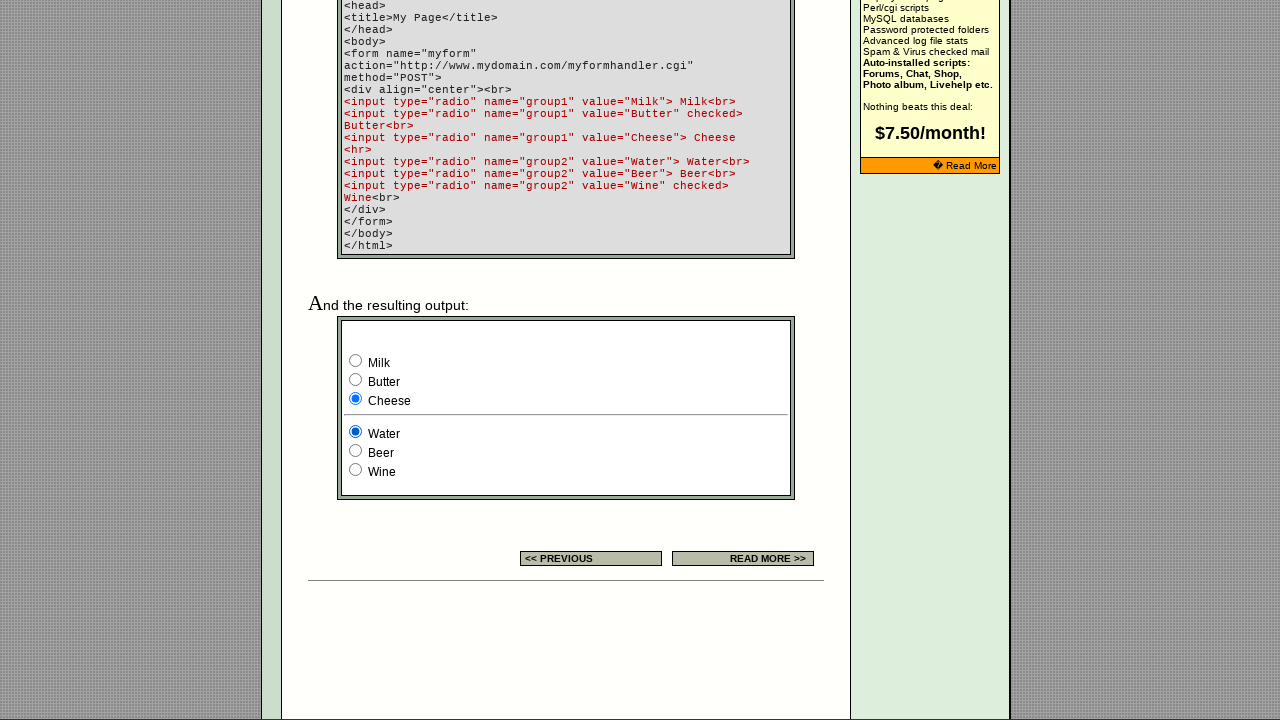

Waited 3 seconds after clicking radio button 0 in group2
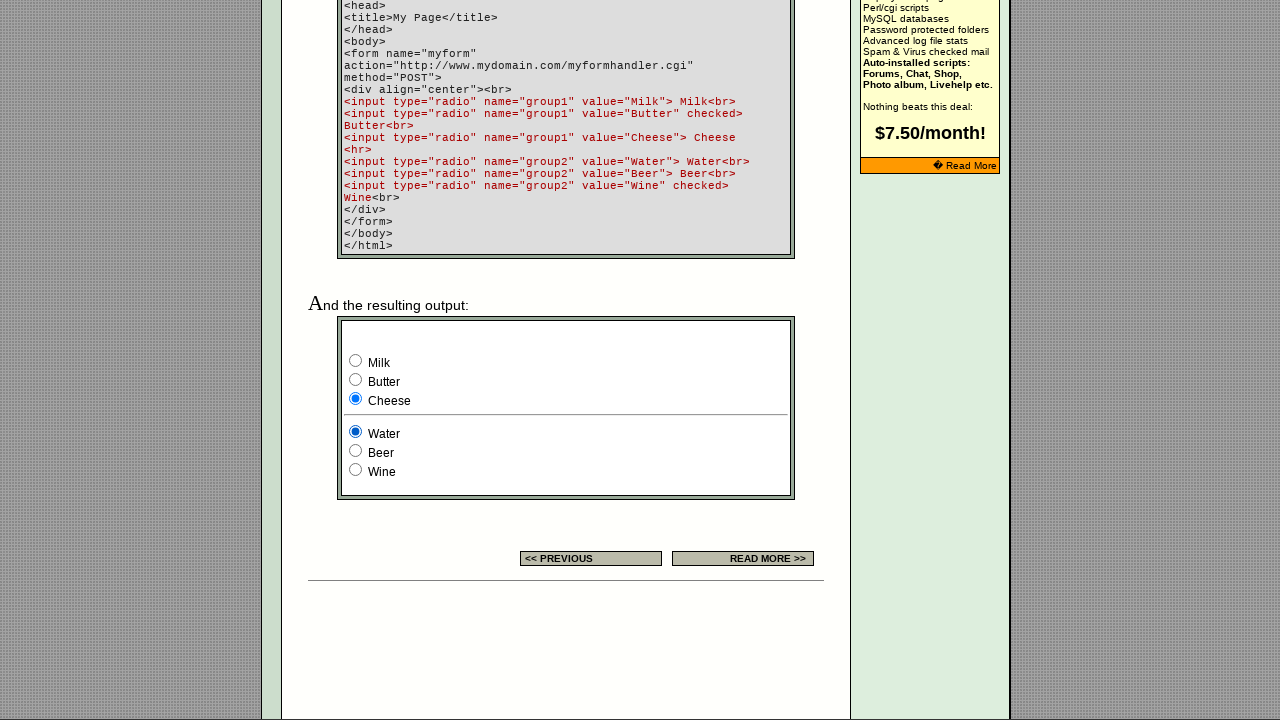

Clicked radio button 1 in group2 at (356, 450) on input[name='group2'] >> nth=1
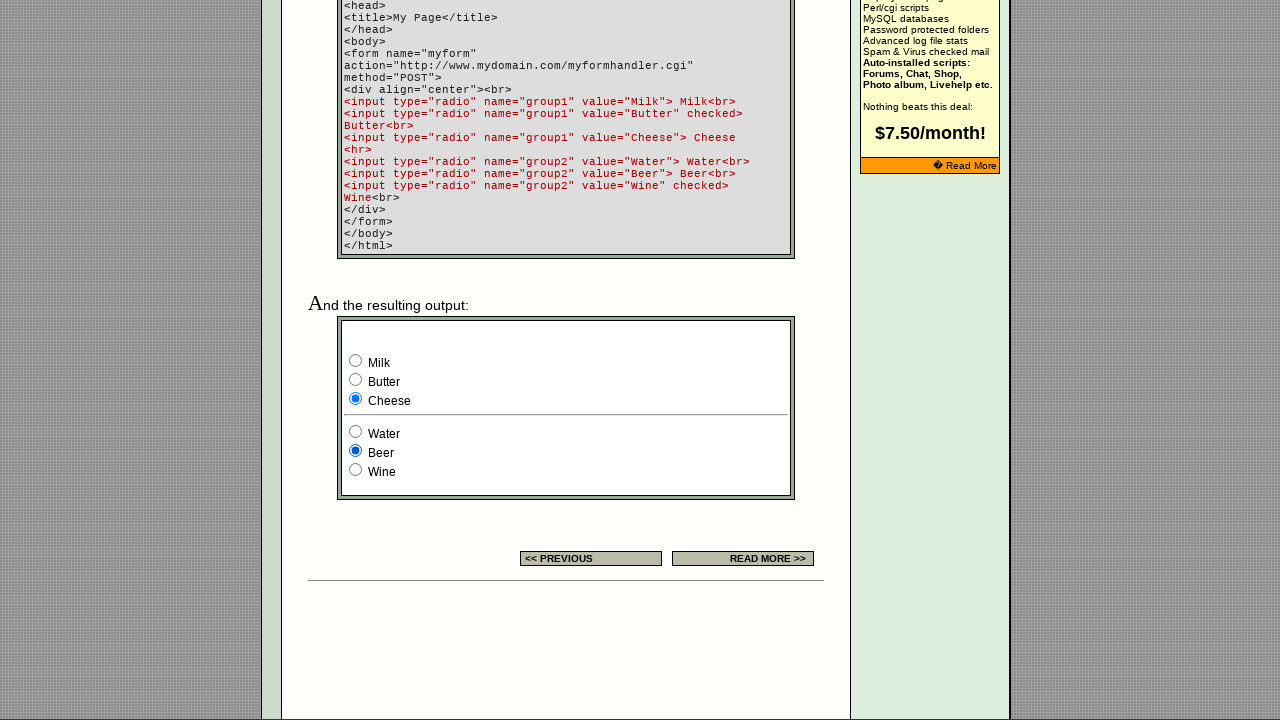

Verified radio button 0 state in group2: value=Water, checked=None
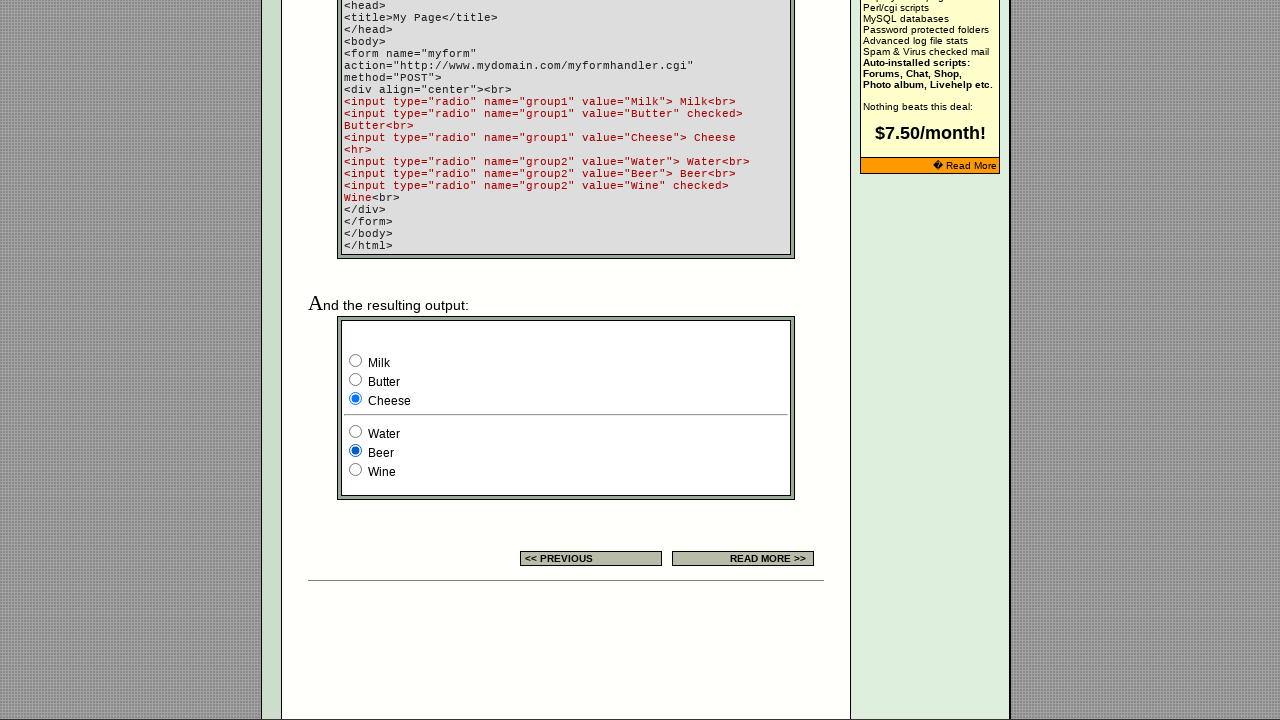

Verified radio button 1 state in group2: value=Beer, checked=None
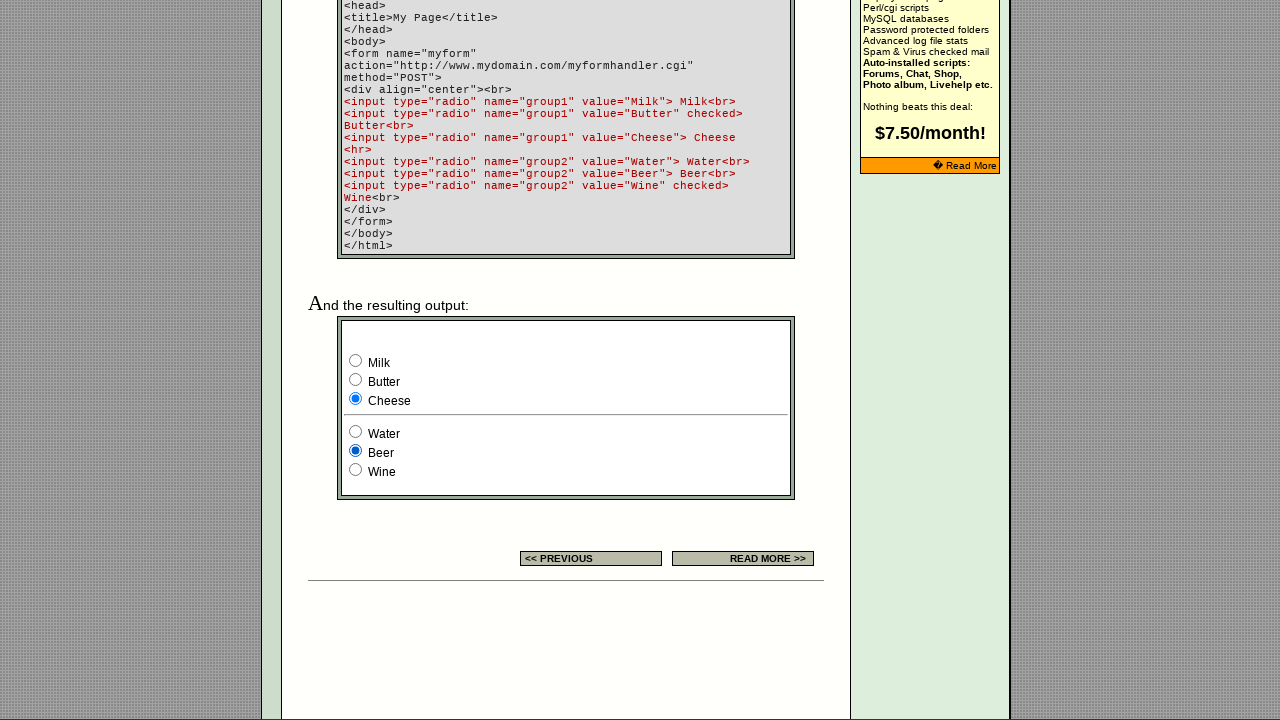

Verified radio button 2 state in group2: value=Wine, checked=
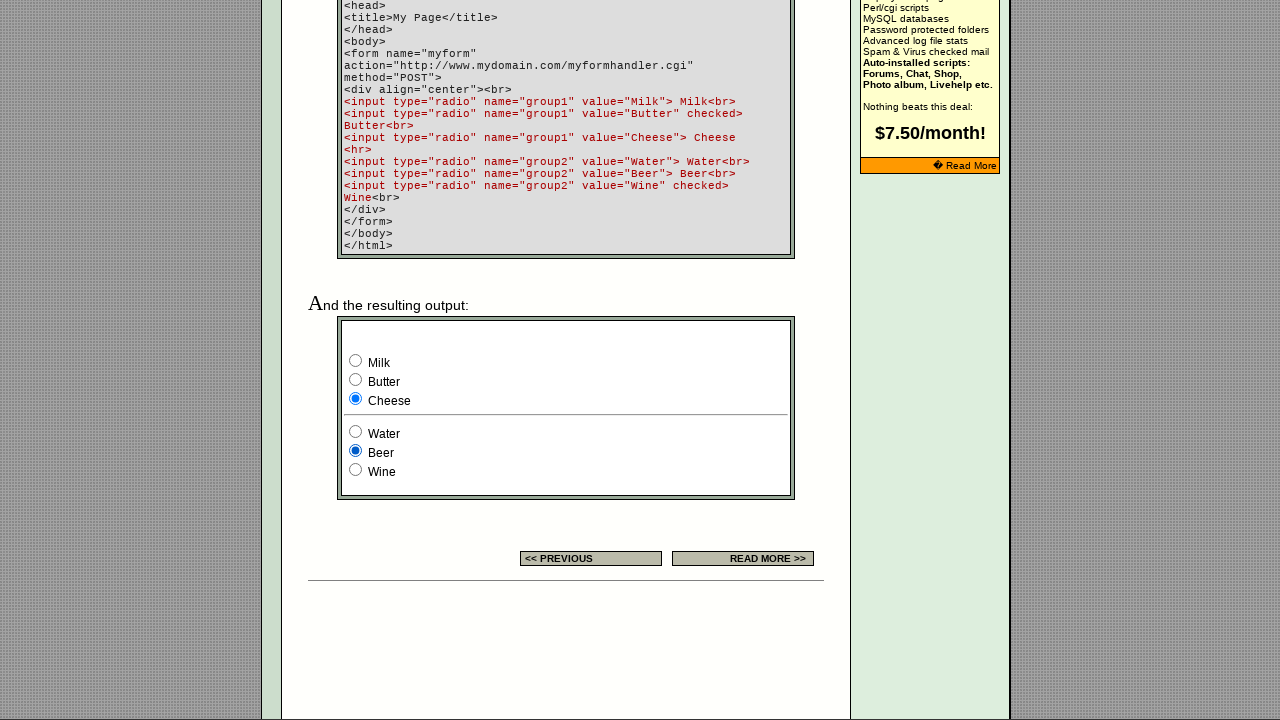

Waited 3 seconds after clicking radio button 1 in group2
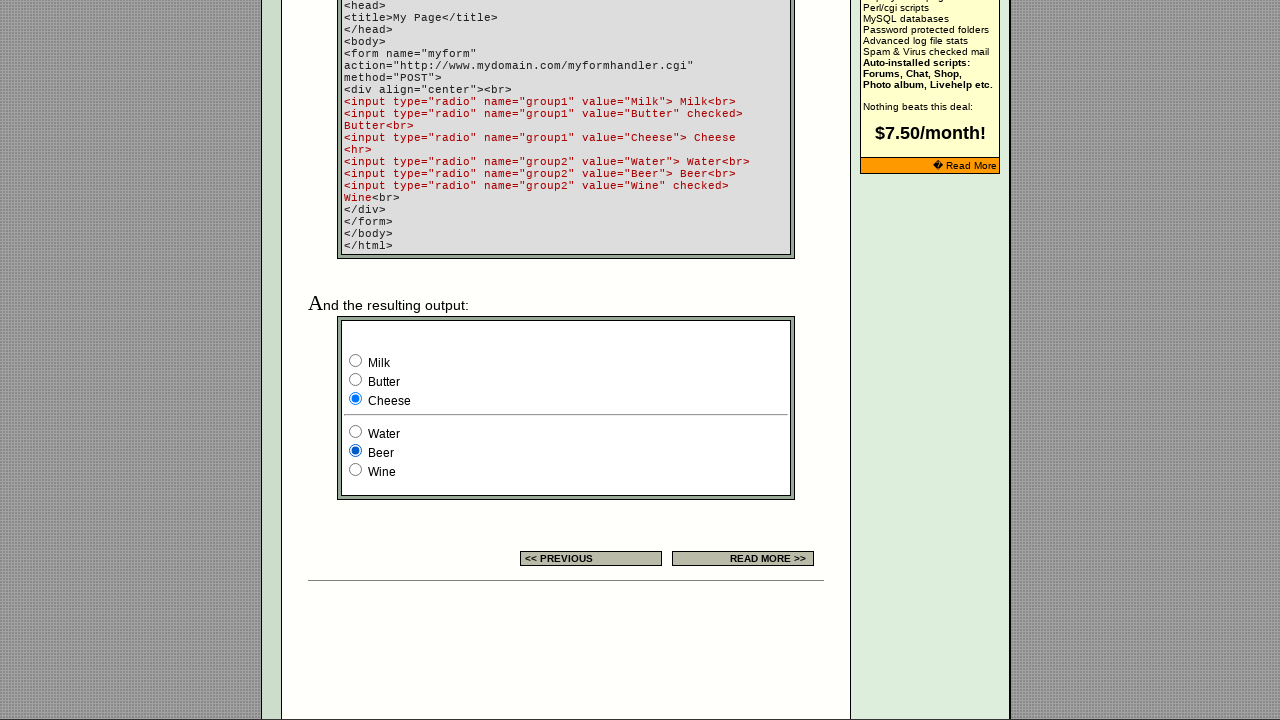

Clicked radio button 2 in group2 at (356, 470) on input[name='group2'] >> nth=2
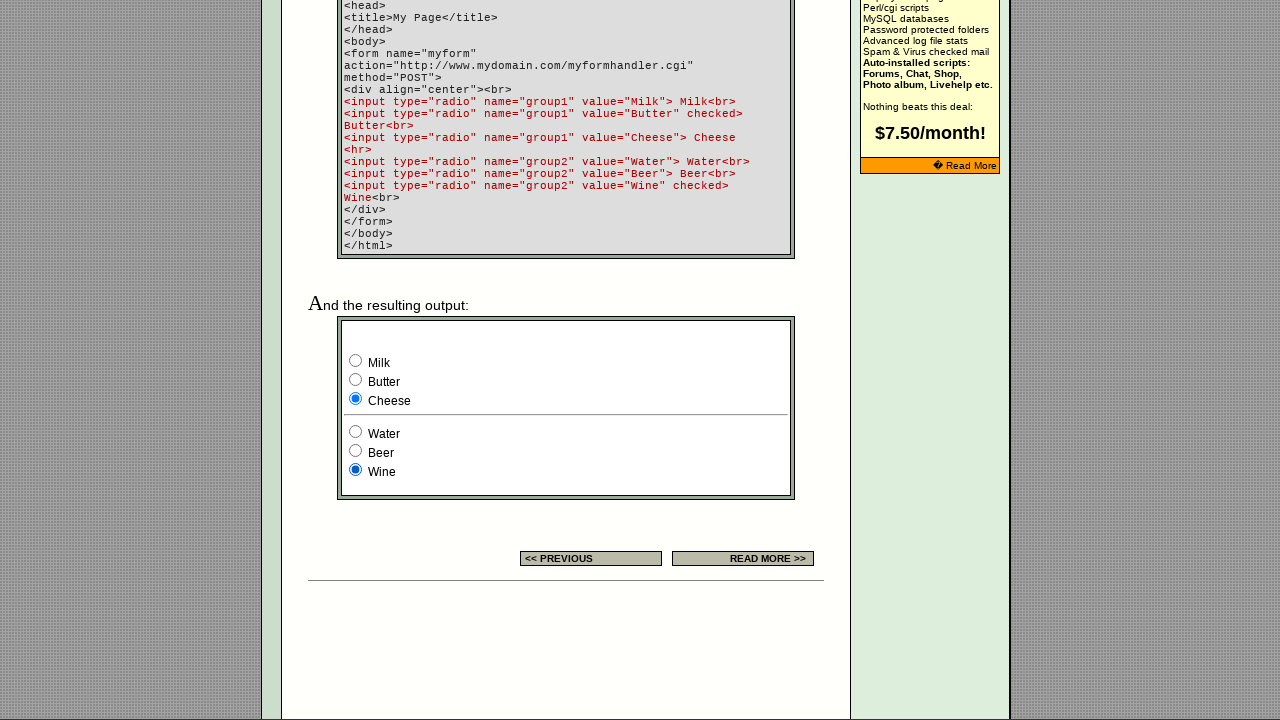

Verified radio button 0 state in group2: value=Water, checked=None
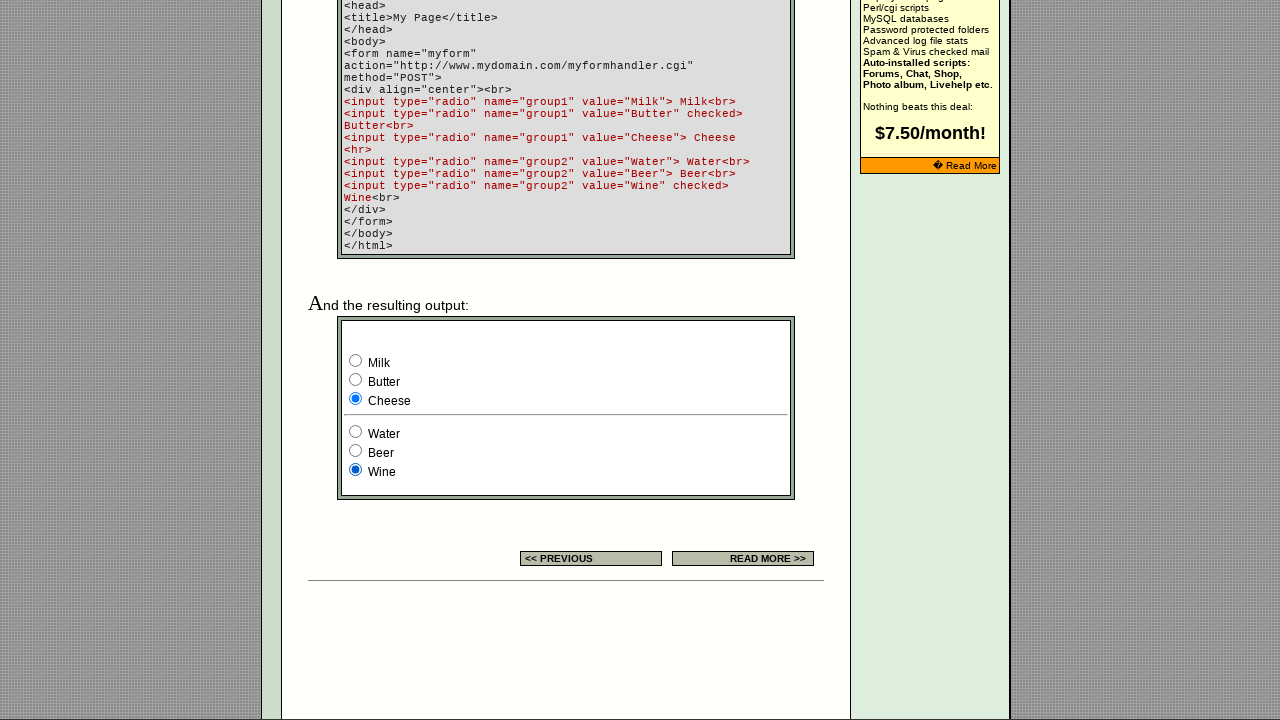

Verified radio button 1 state in group2: value=Beer, checked=None
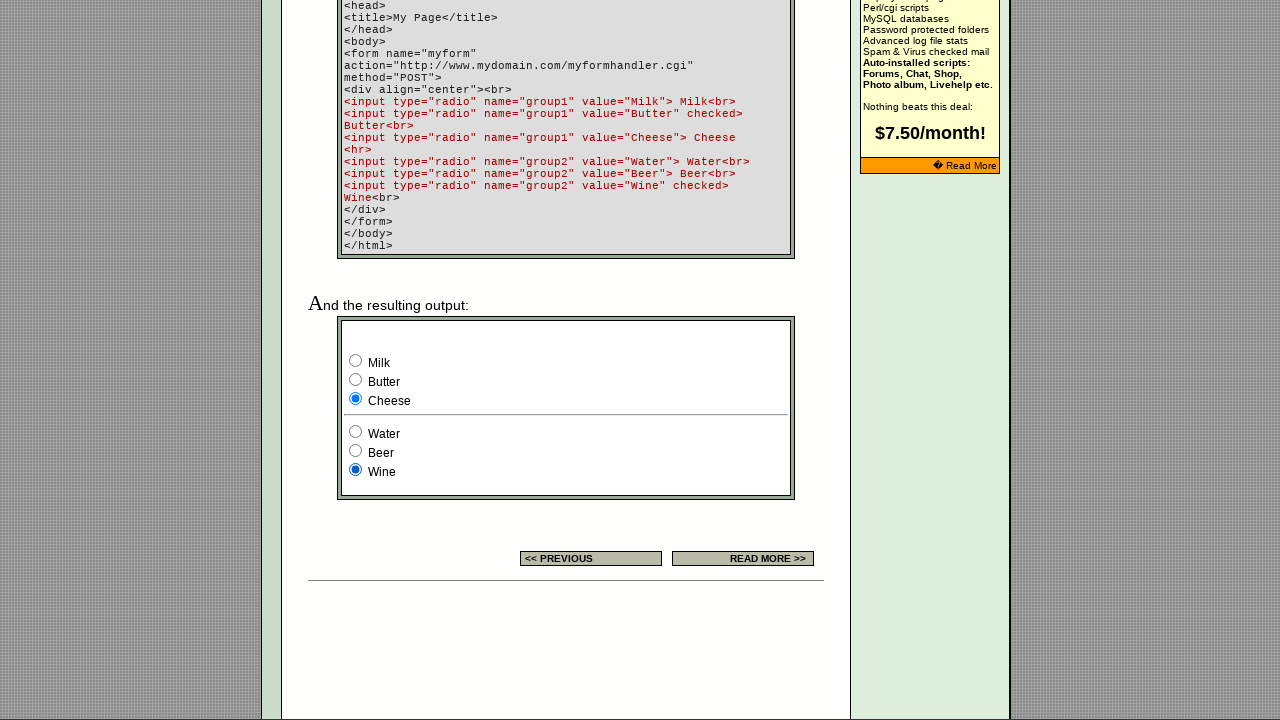

Verified radio button 2 state in group2: value=Wine, checked=
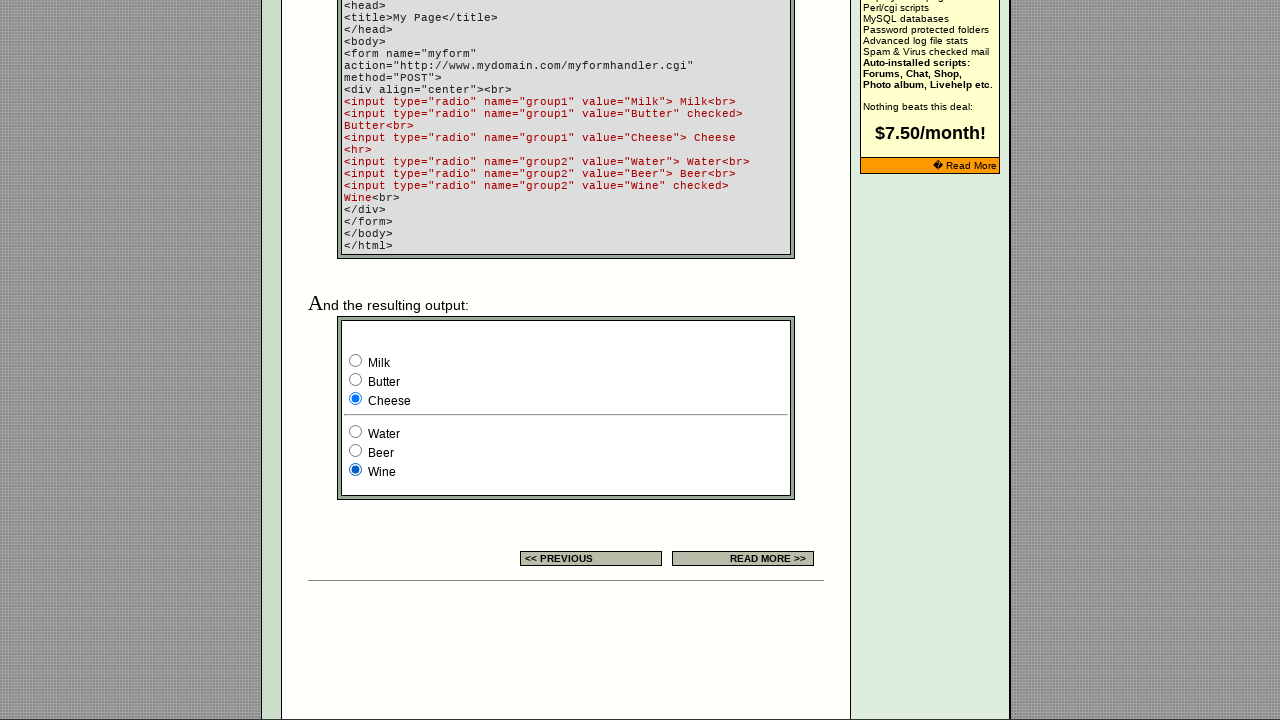

Waited 3 seconds after clicking radio button 2 in group2
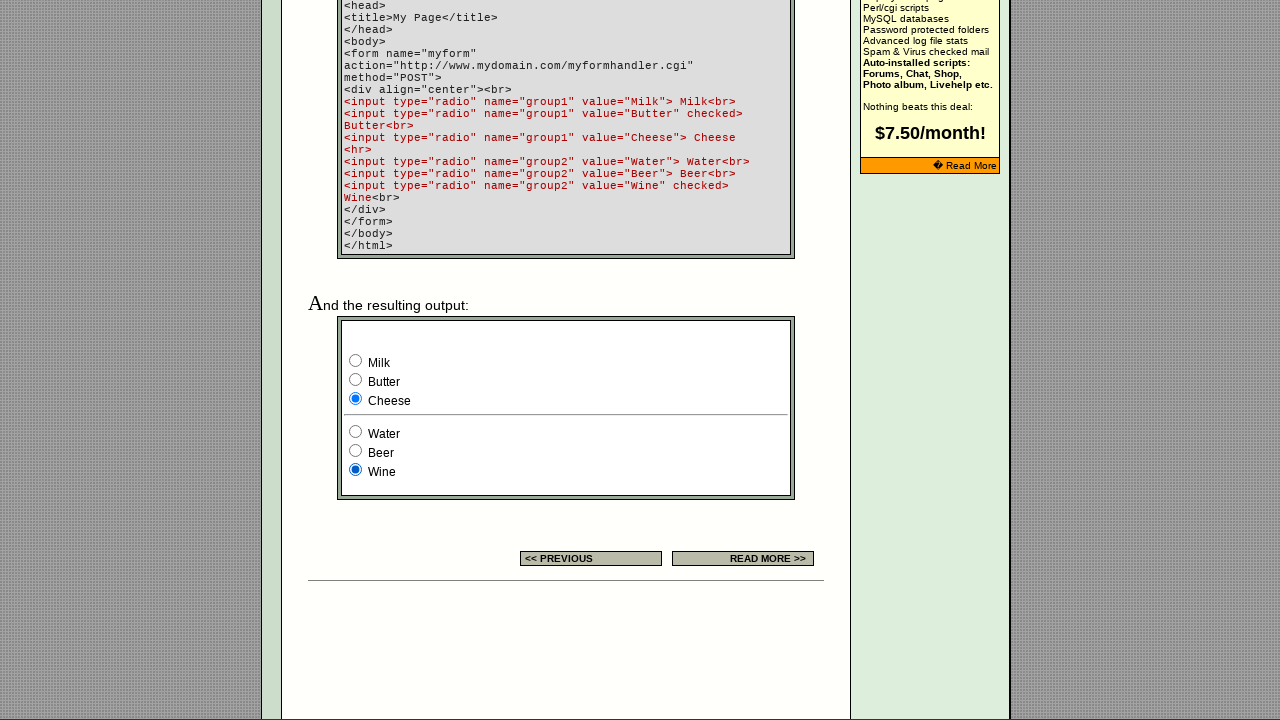

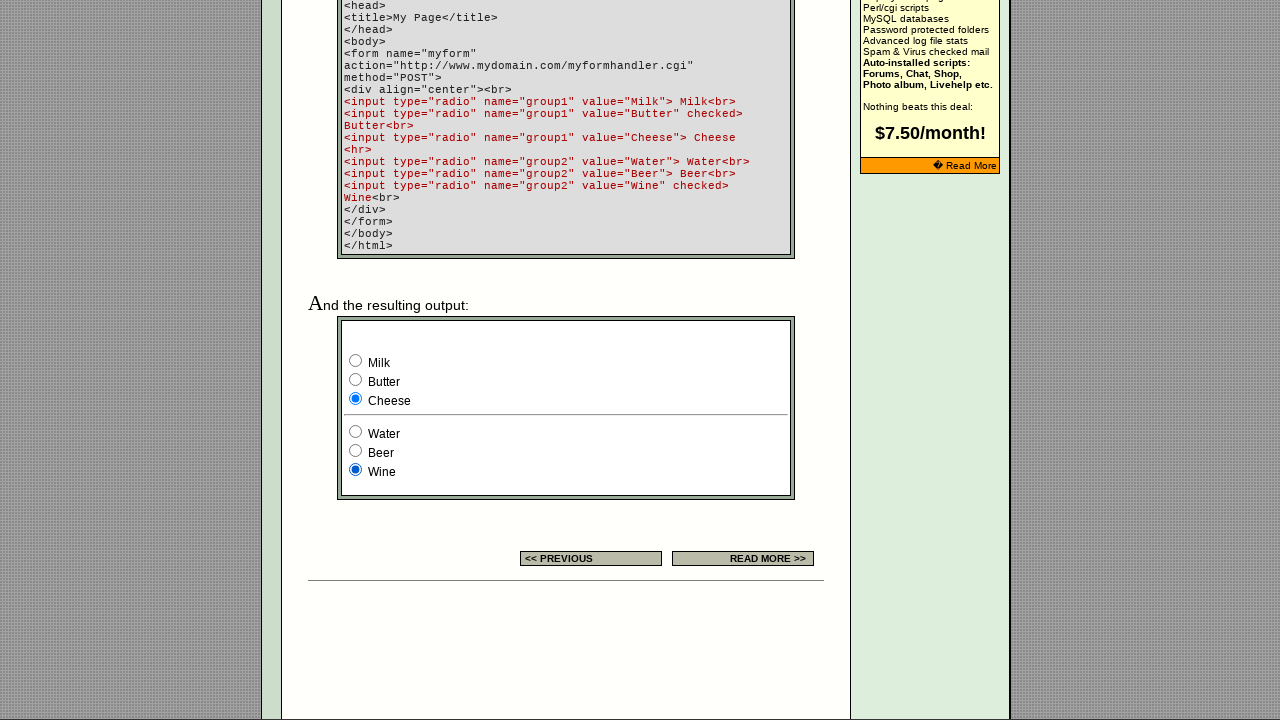